Navigates to a Tamil calendar website, scrolls down to the calendar view, and clicks on a specific date (24th) in the calendar

Starting URL: https://www.omtamilcalendar.com/

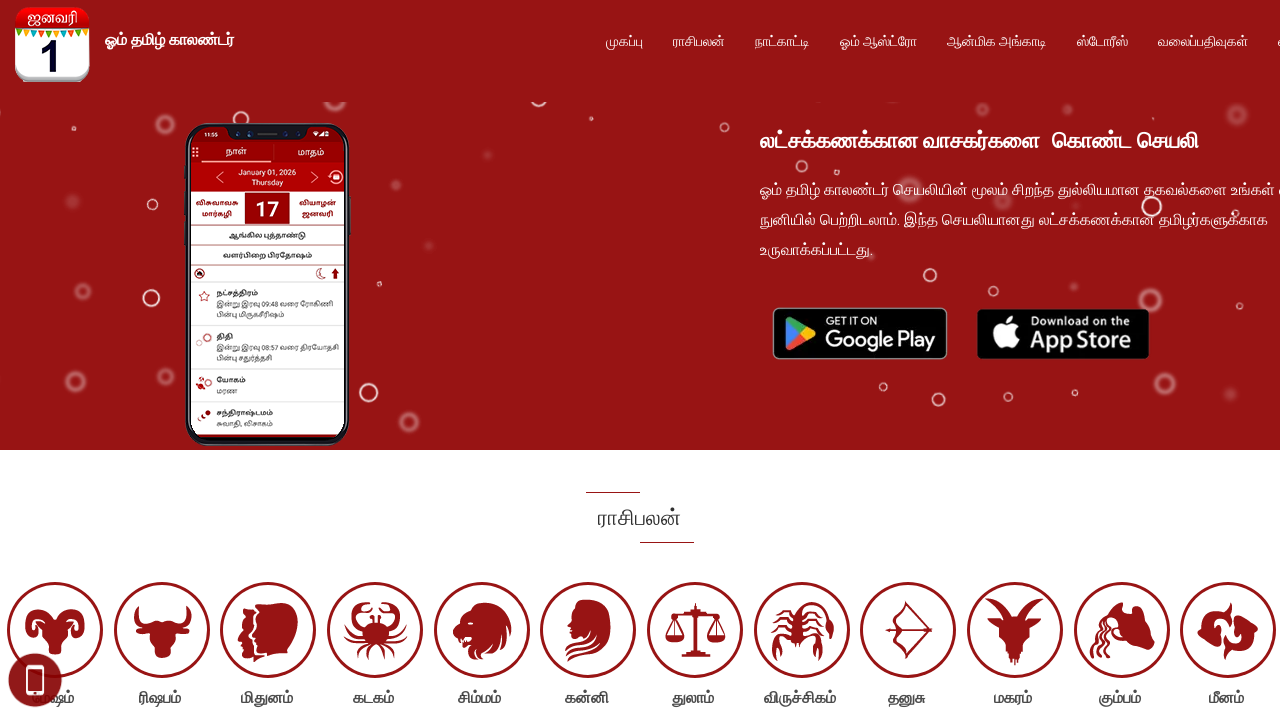

Scrolled down 1200 pixels to reveal calendar section
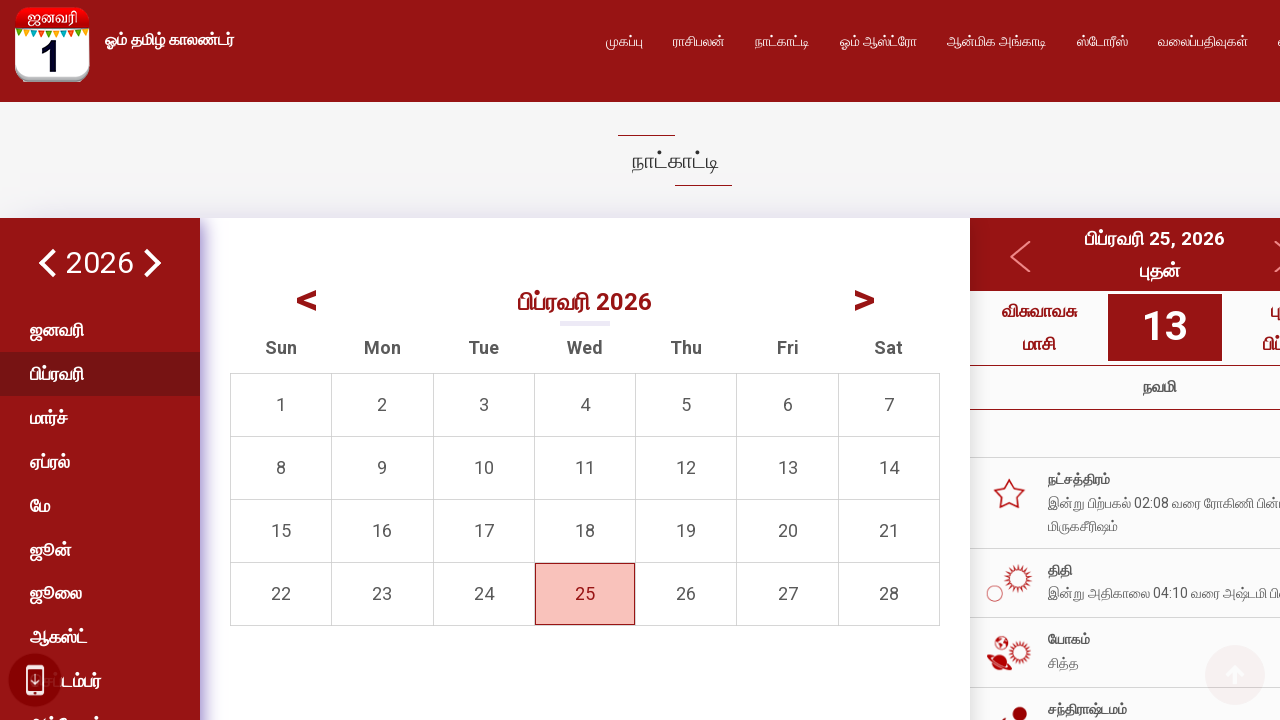

Located calendar rows in the DOM
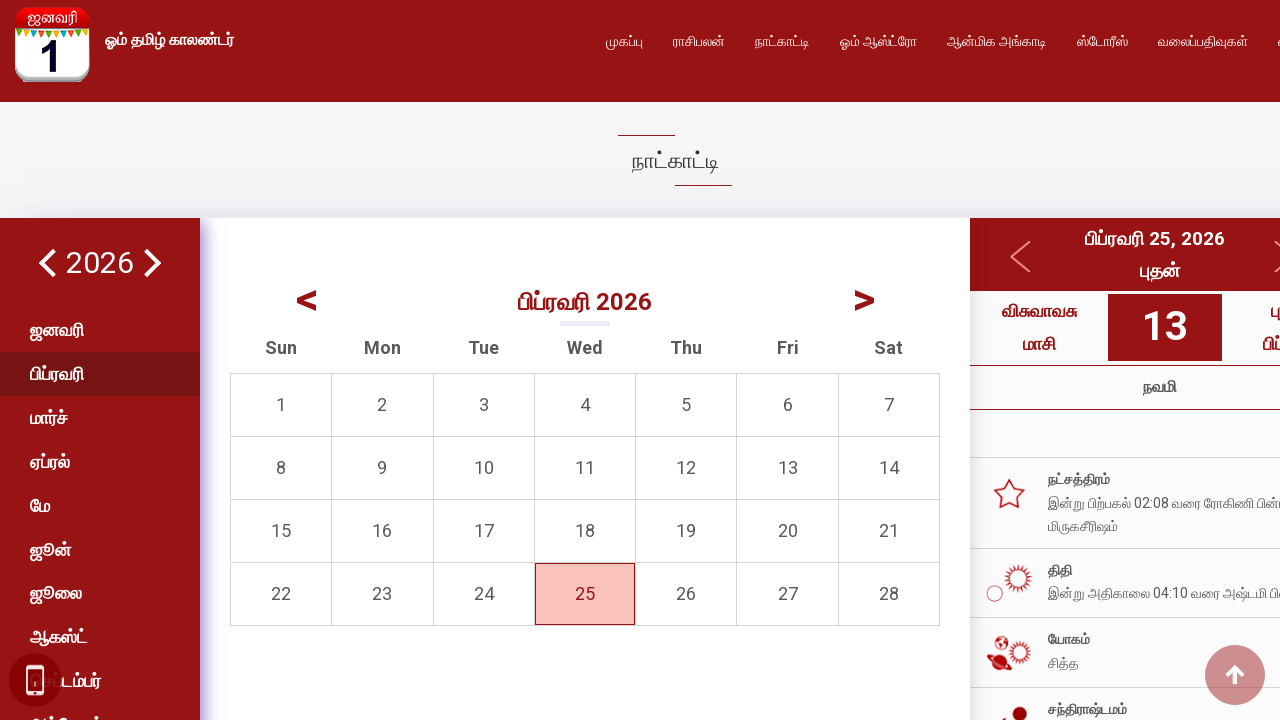

Counted 0 rows in calendar
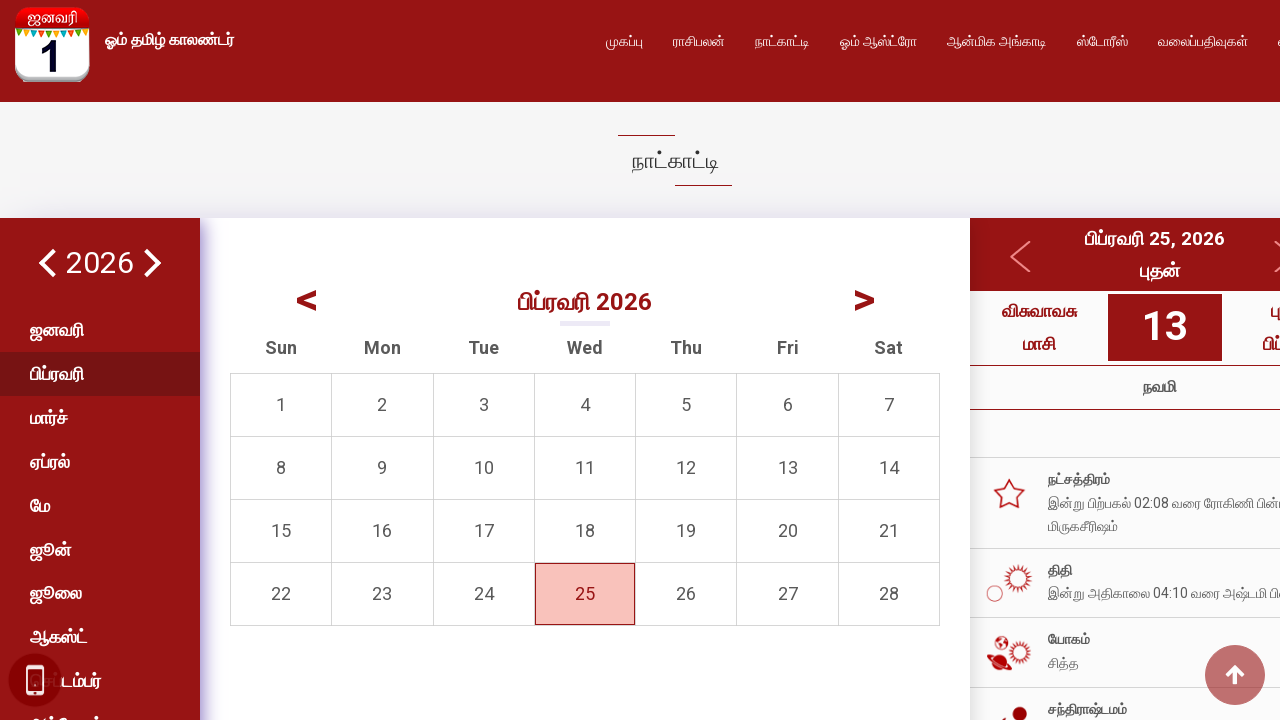

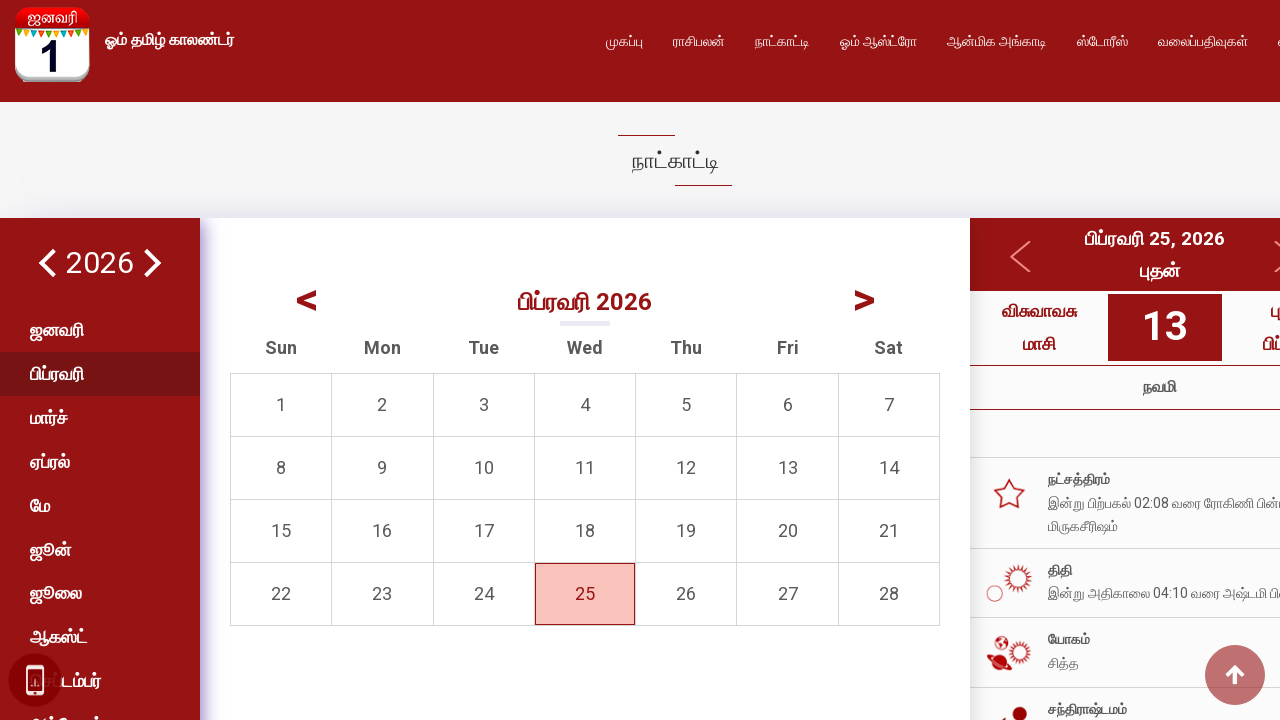